Tests JavaScript alert handling by clicking a button to trigger a simple alert, accepting the alert, and verifying the result message is displayed

Starting URL: https://training-support.net/webelements/alerts

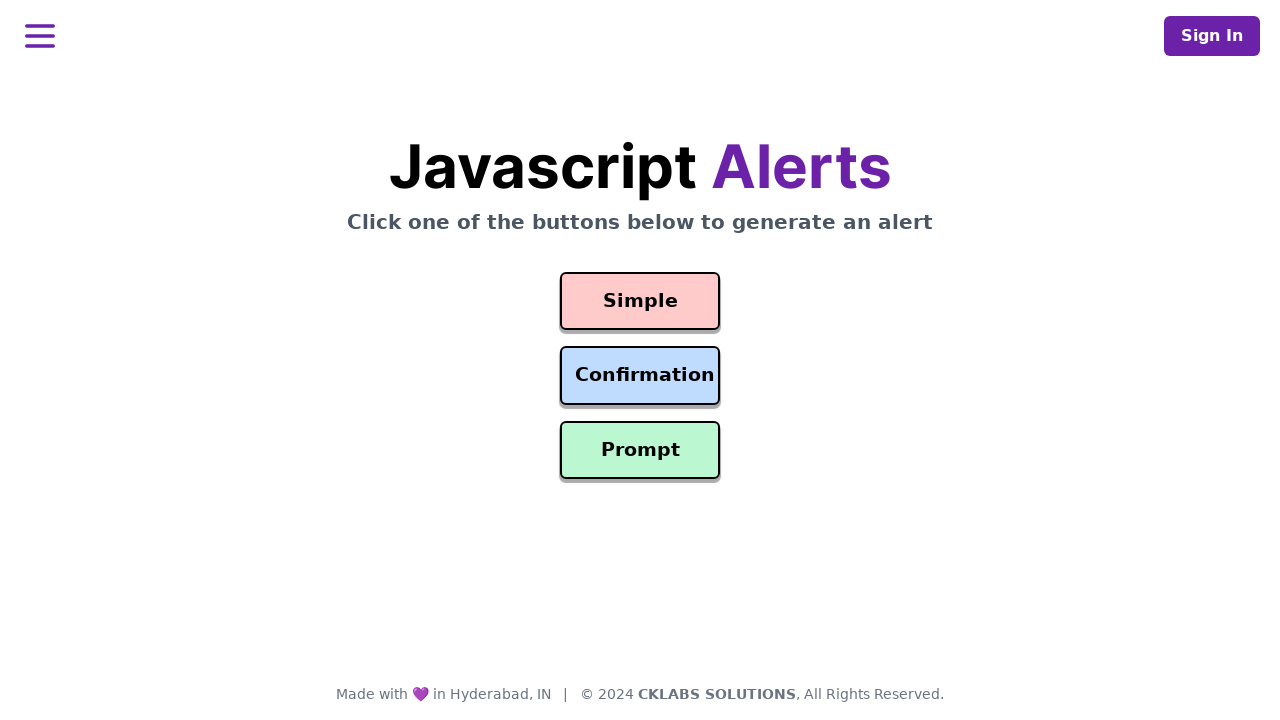

Clicked the button to trigger the simple alert at (640, 301) on #simple
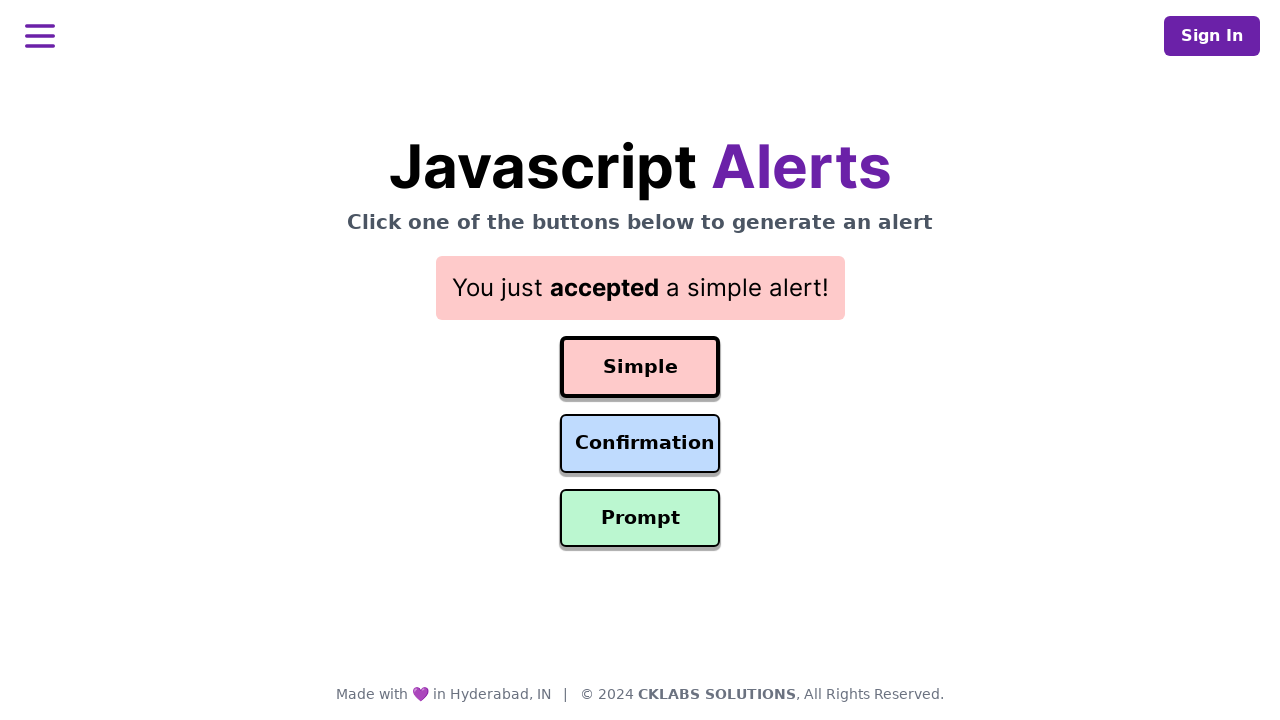

Set up dialog handler to accept the alert
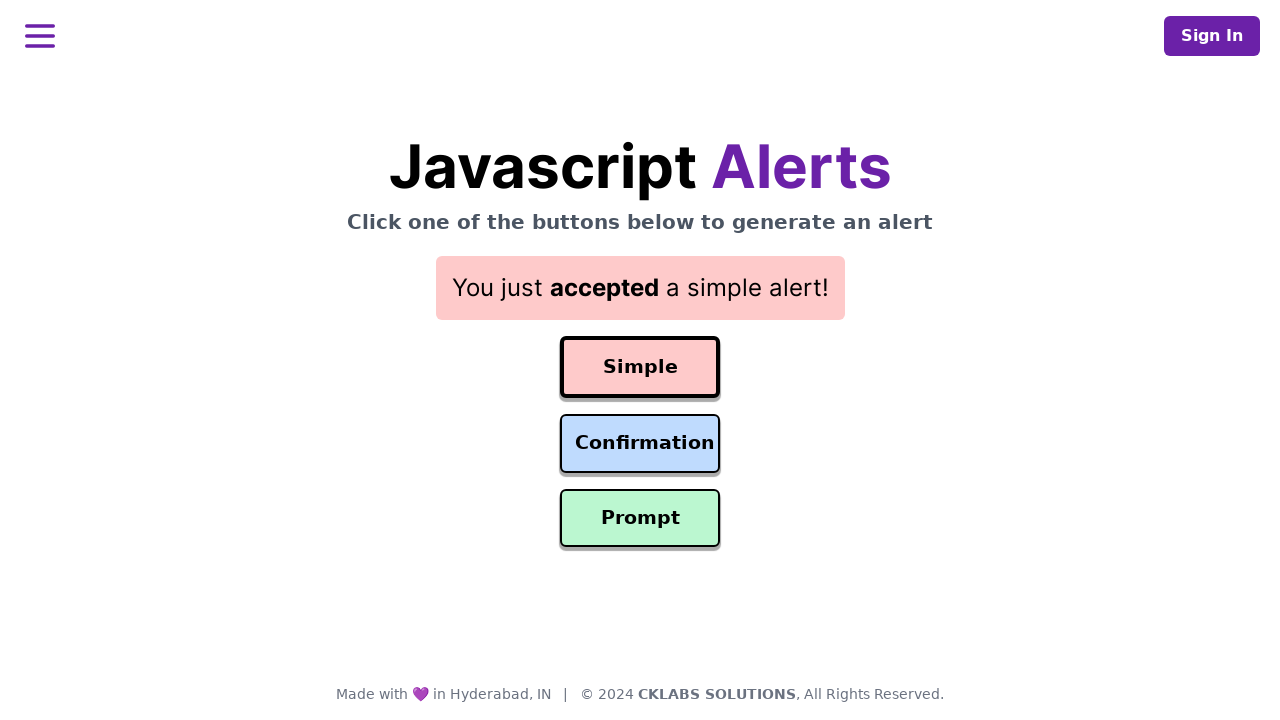

Verified the result message is displayed after accepting the alert
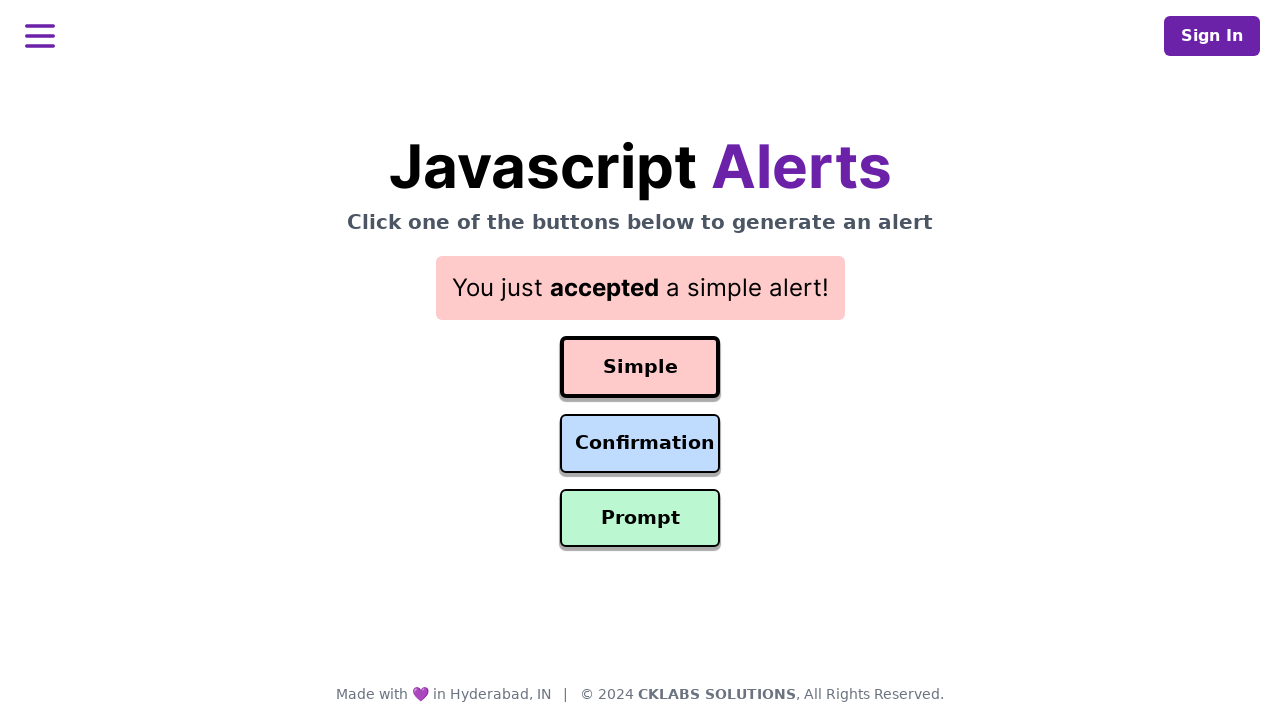

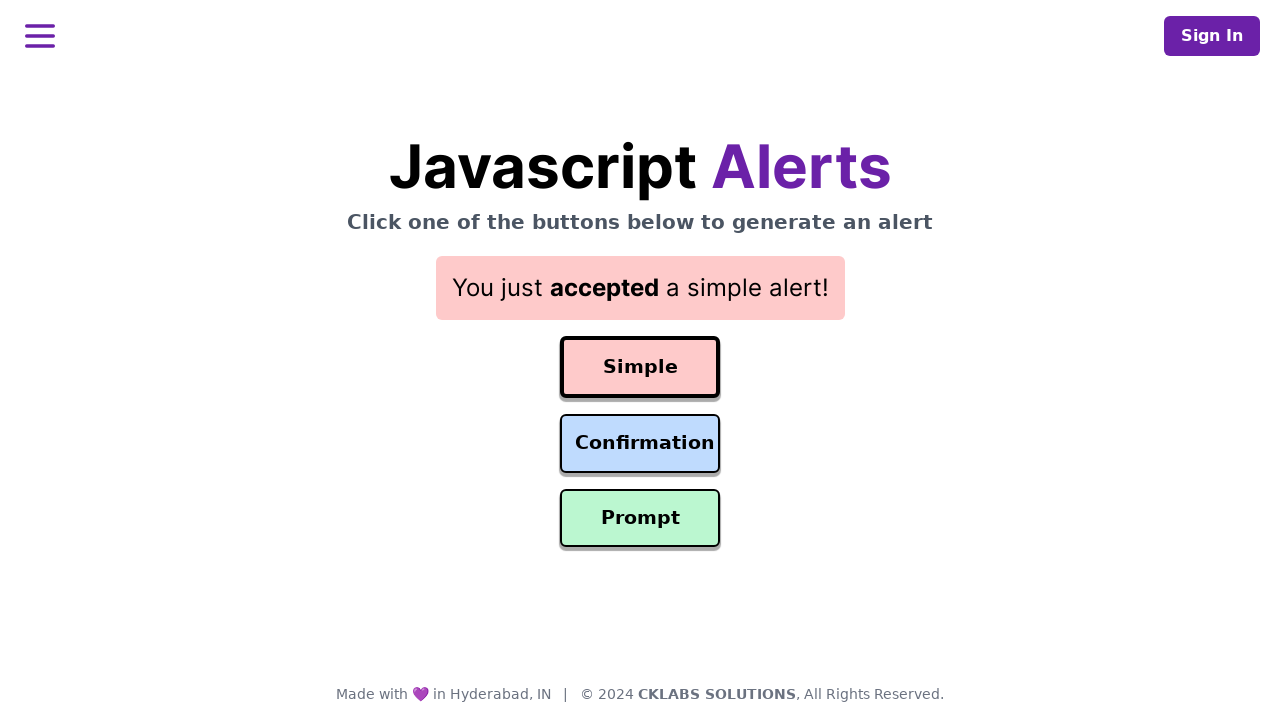